Tests jQuery UI button and checkbox/radio widgets by navigating to the button demo page, clicking a button inside an iframe, then navigating to the Checkboxradio section and clicking the New York radio option.

Starting URL: https://jqueryui.com/button/

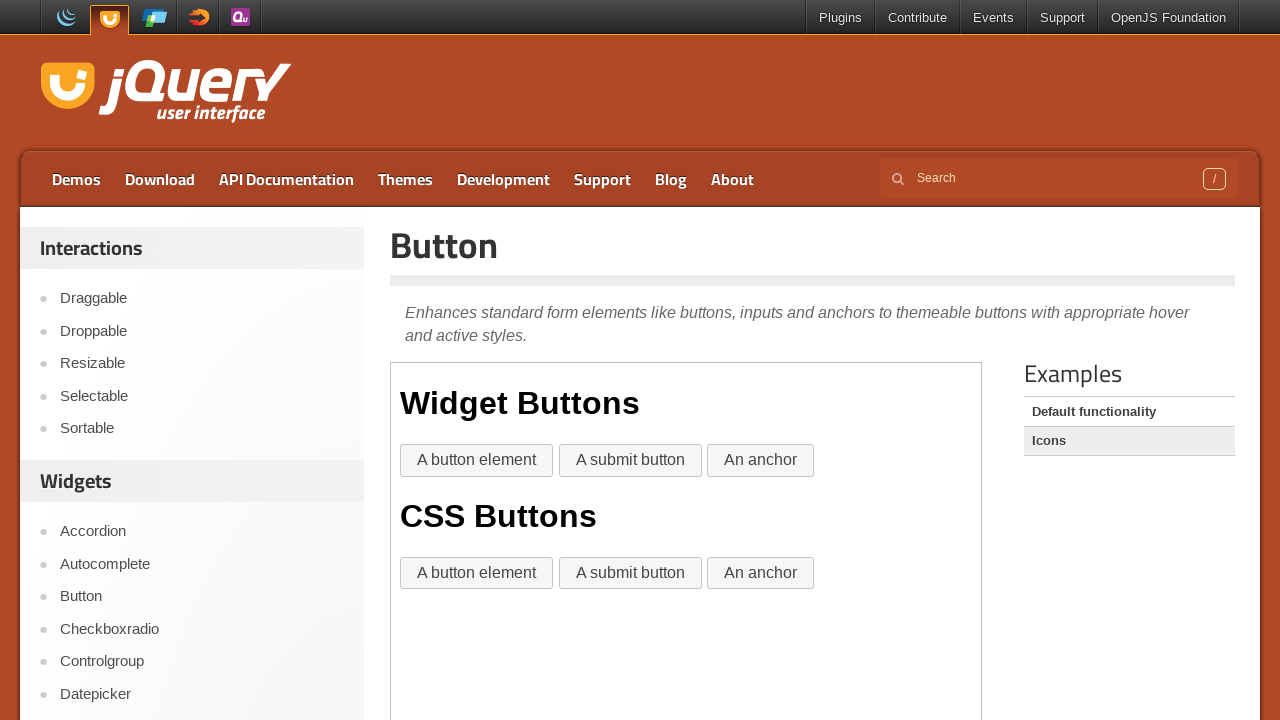

Waited for page to load (networkidle)
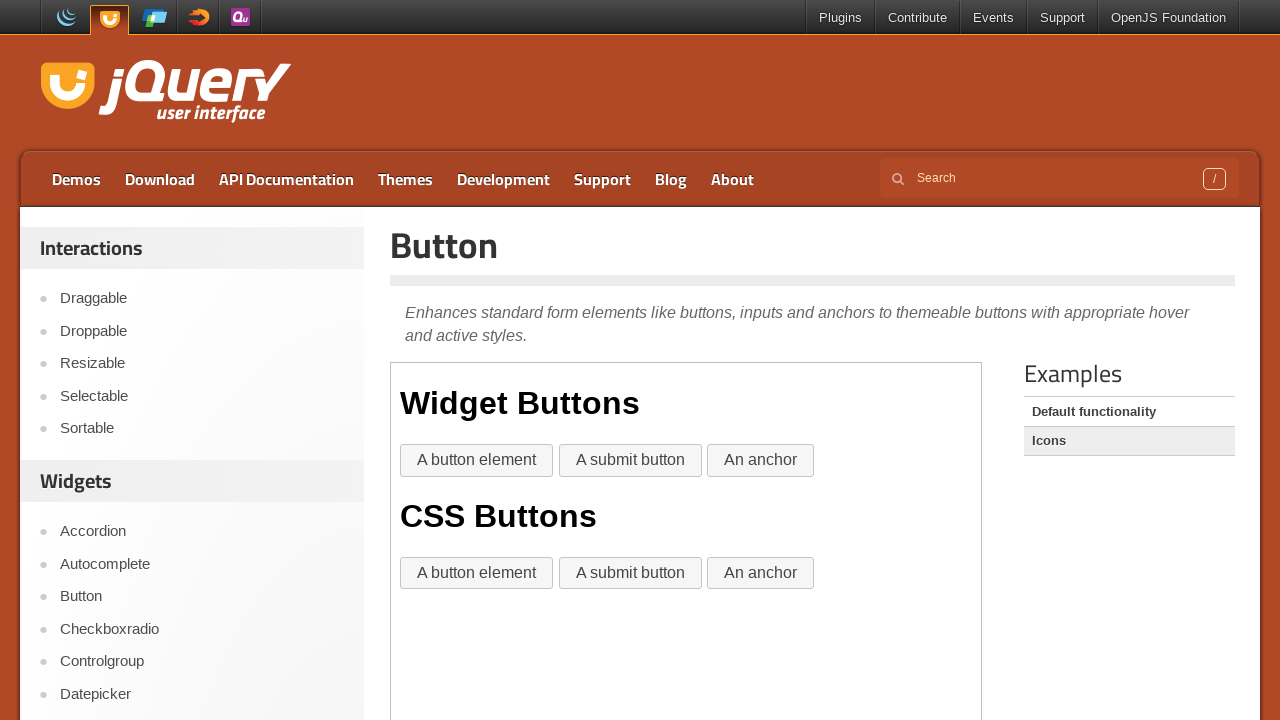

Located the demo iframe
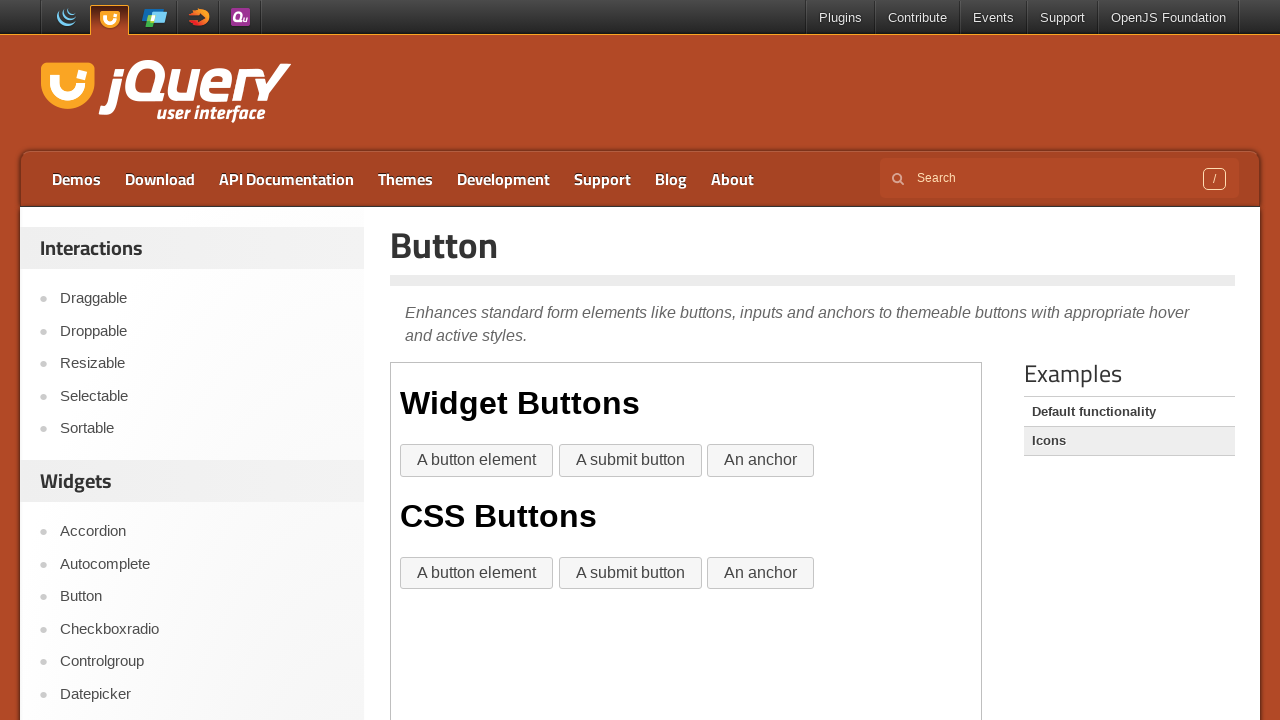

Widget heading loaded in iframe
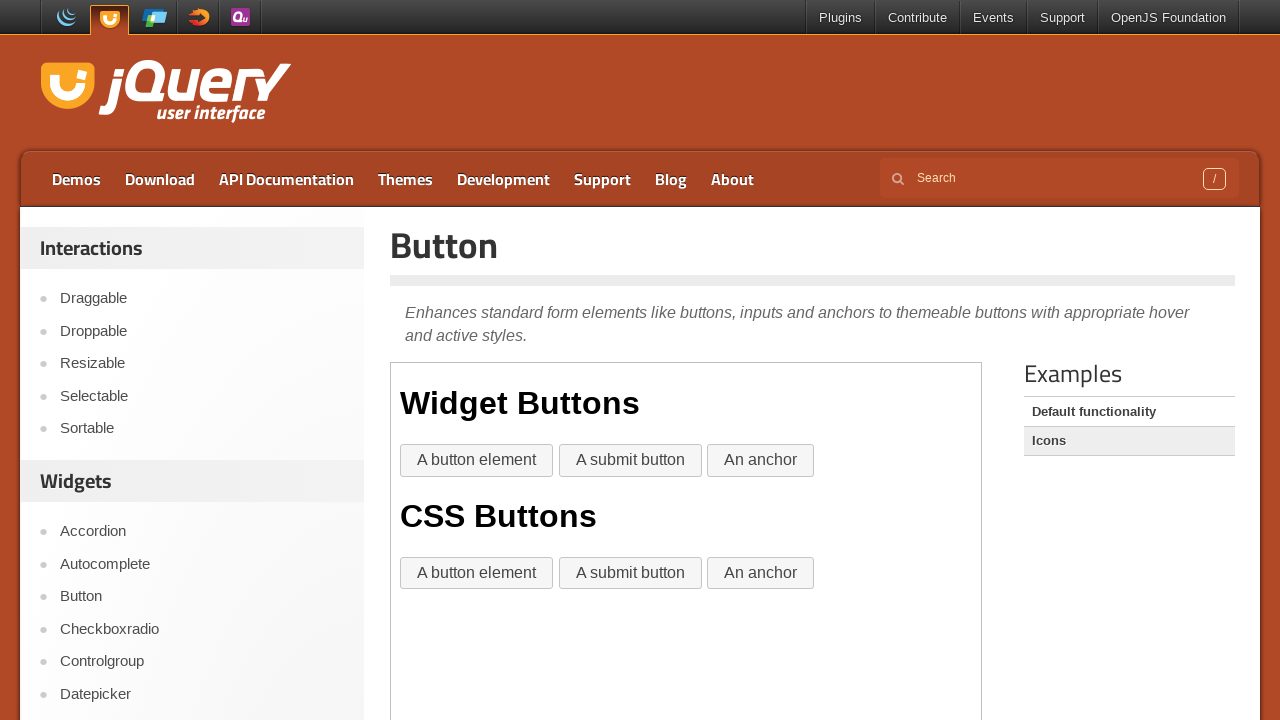

Clicked the jQuery UI button widget at (477, 461) on iframe.demo-frame >> nth=0 >> internal:control=enter-frame >> xpath=//div[@class
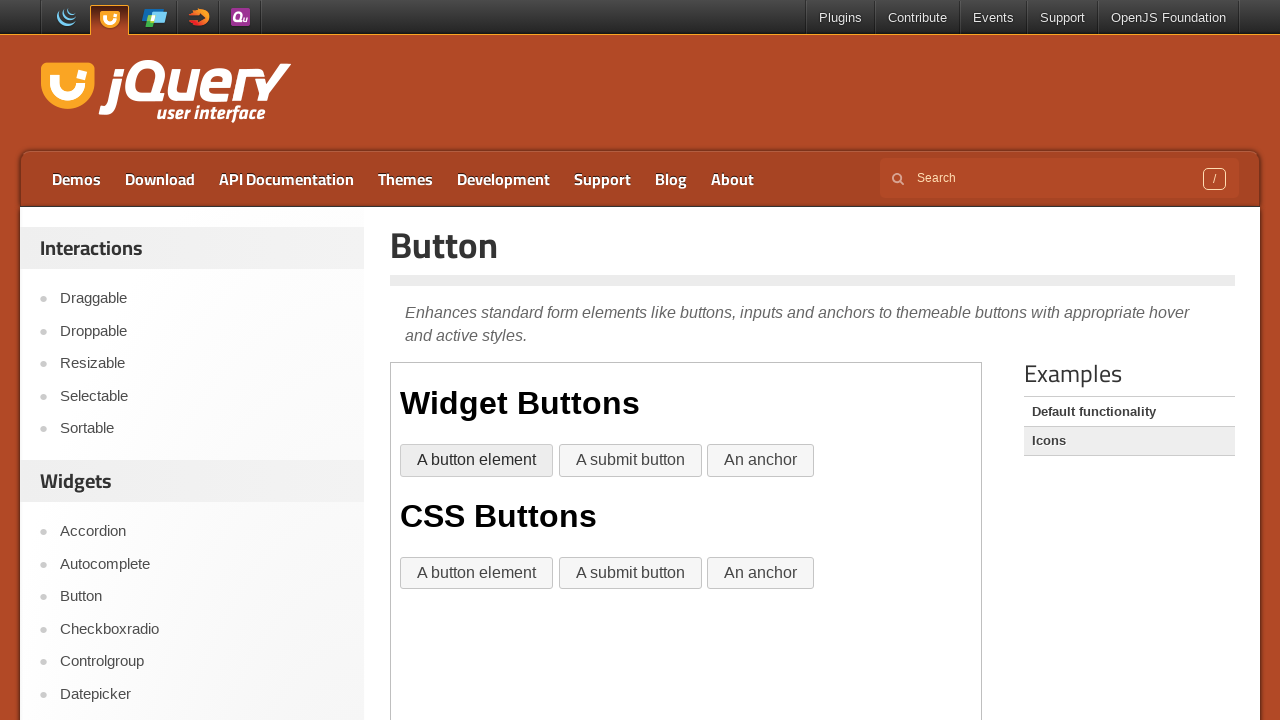

Clicked Checkboxradio navigation link at (202, 629) on xpath=//a[text()='Checkboxradio']
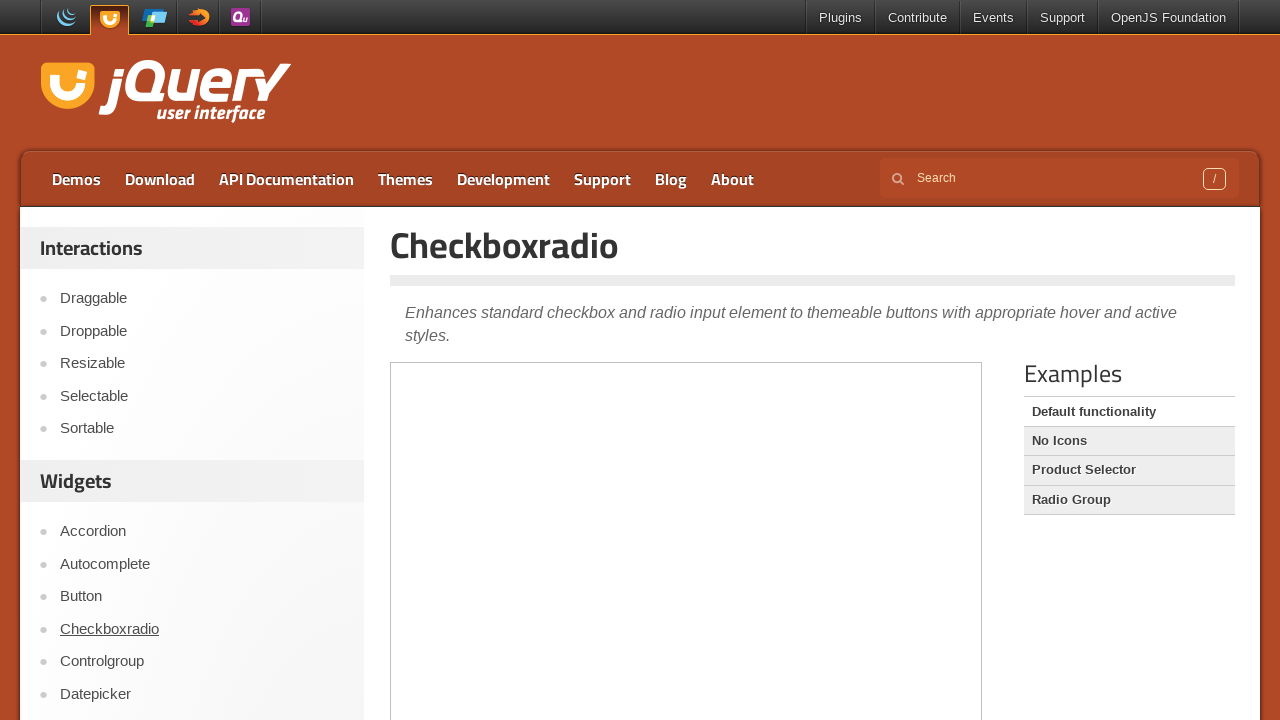

Checkboxradio page loaded (networkidle)
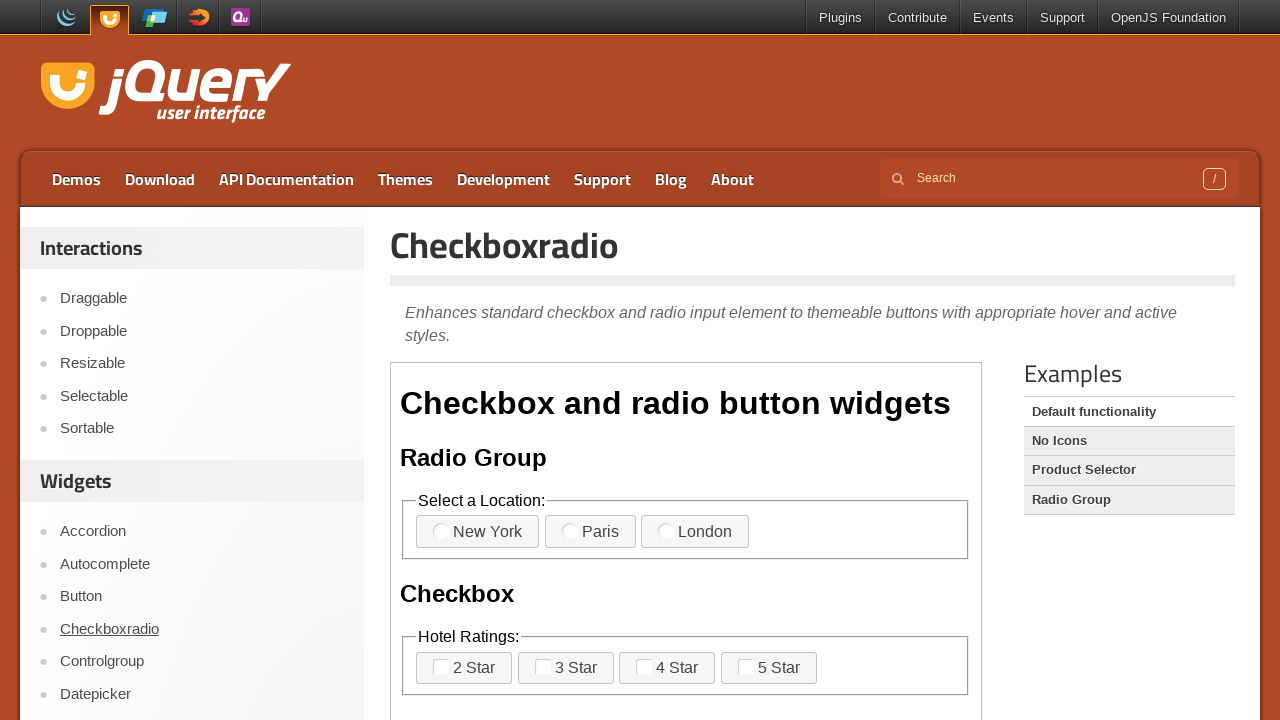

Located the demo iframe on Checkboxradio page
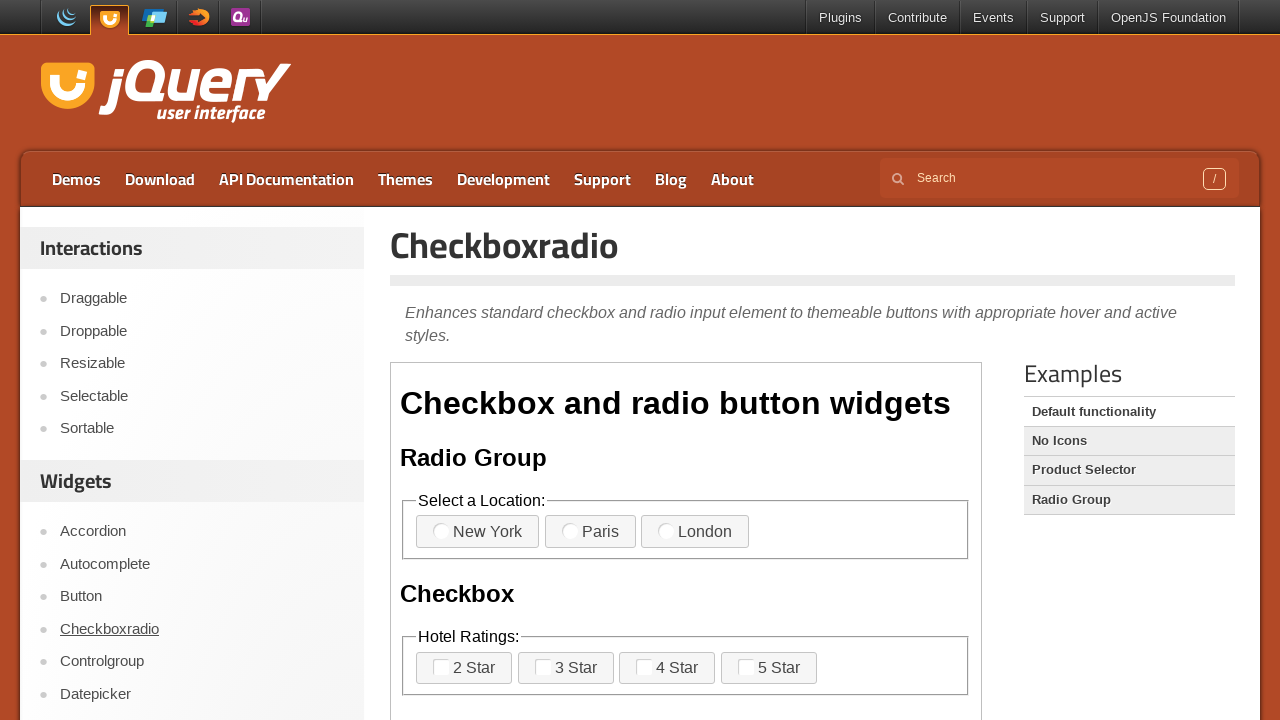

Clicked the New York radio button option at (478, 532) on iframe.demo-frame >> nth=0 >> internal:control=enter-frame >> xpath=//label[text
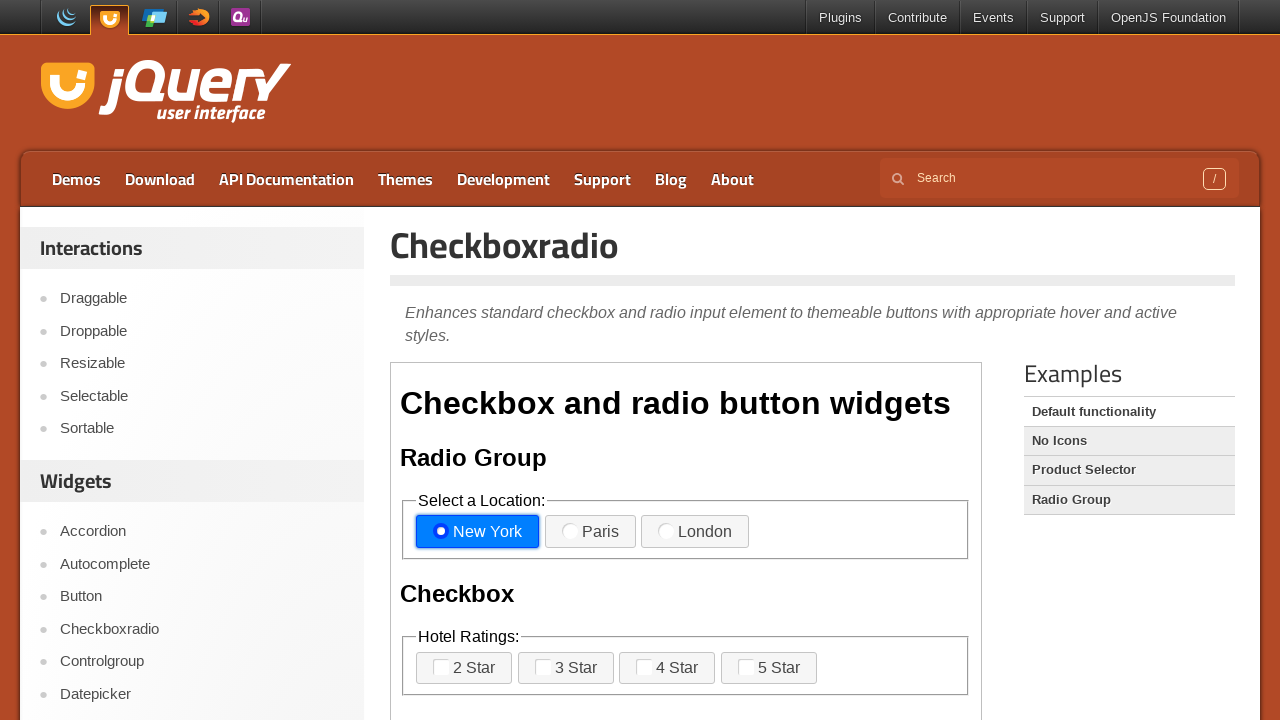

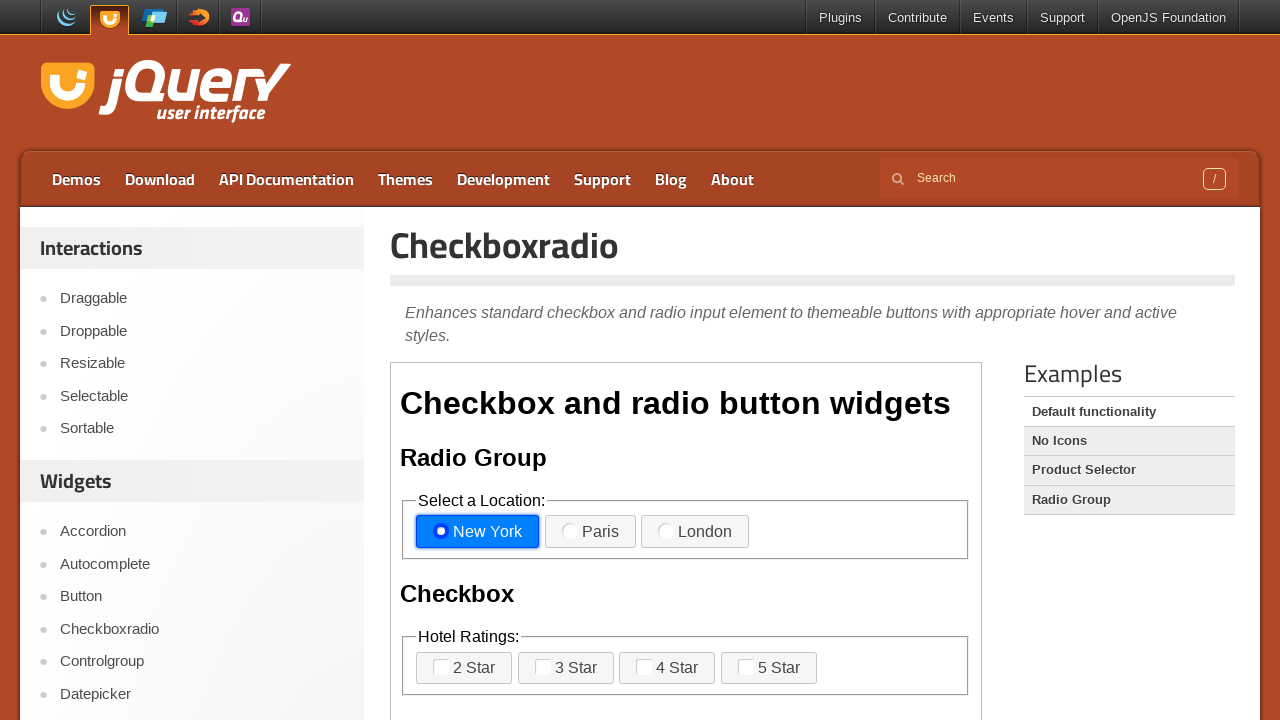